Tests the datalist input field on Selenium's web form demo page by entering a city name, clearing it, and entering a different city name

Starting URL: https://www.selenium.dev/selenium/web/web-form.html

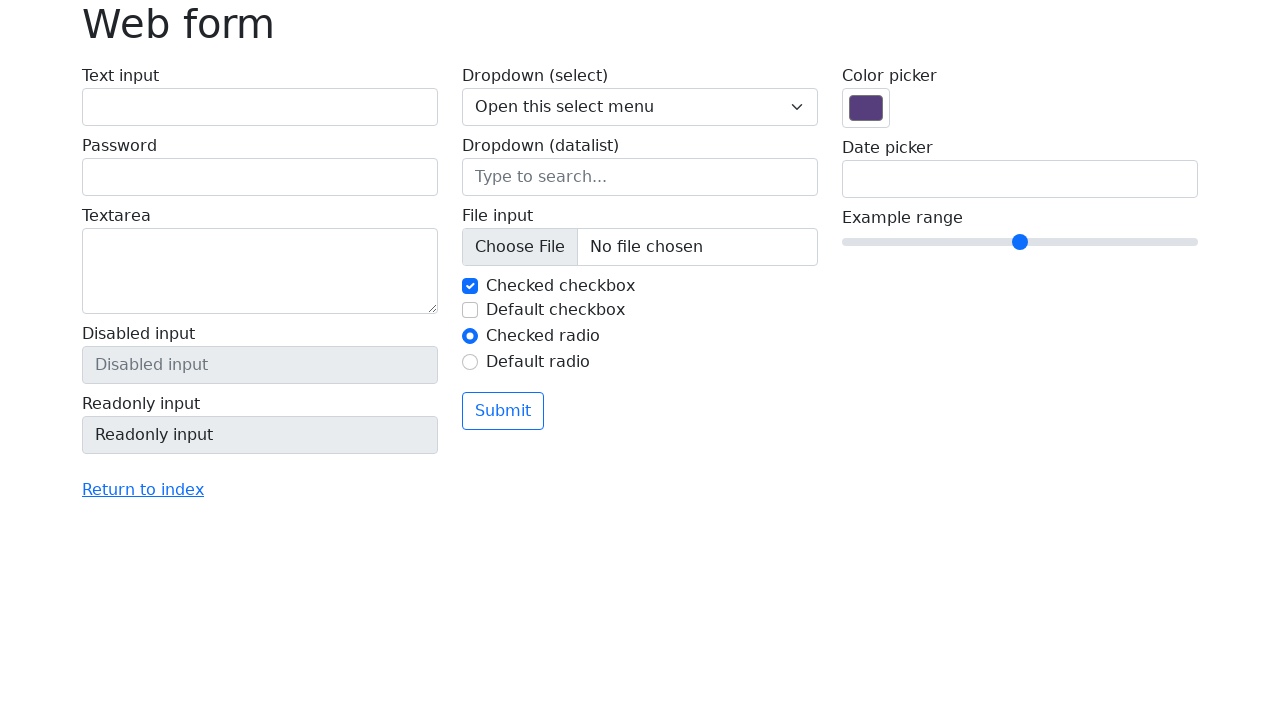

Entered 'San Fransico' in the datalist input field on input[name='my-datalist']
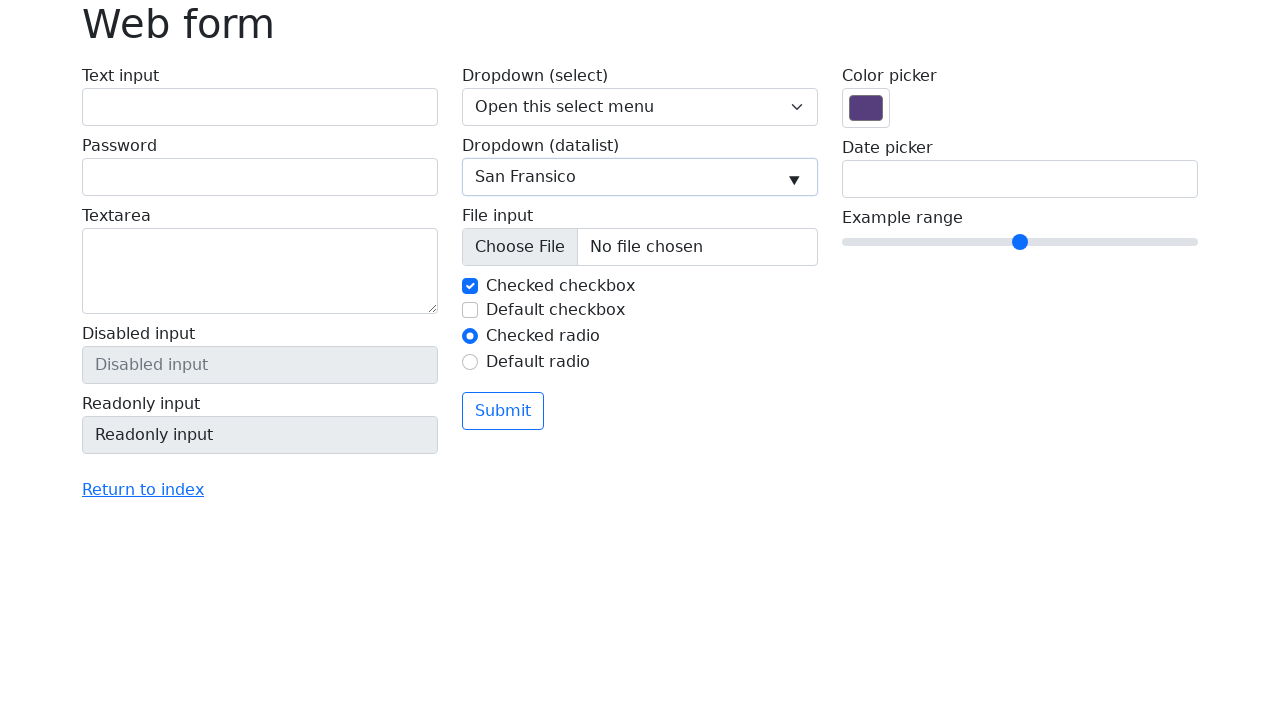

Cleared the datalist input field on input[name='my-datalist']
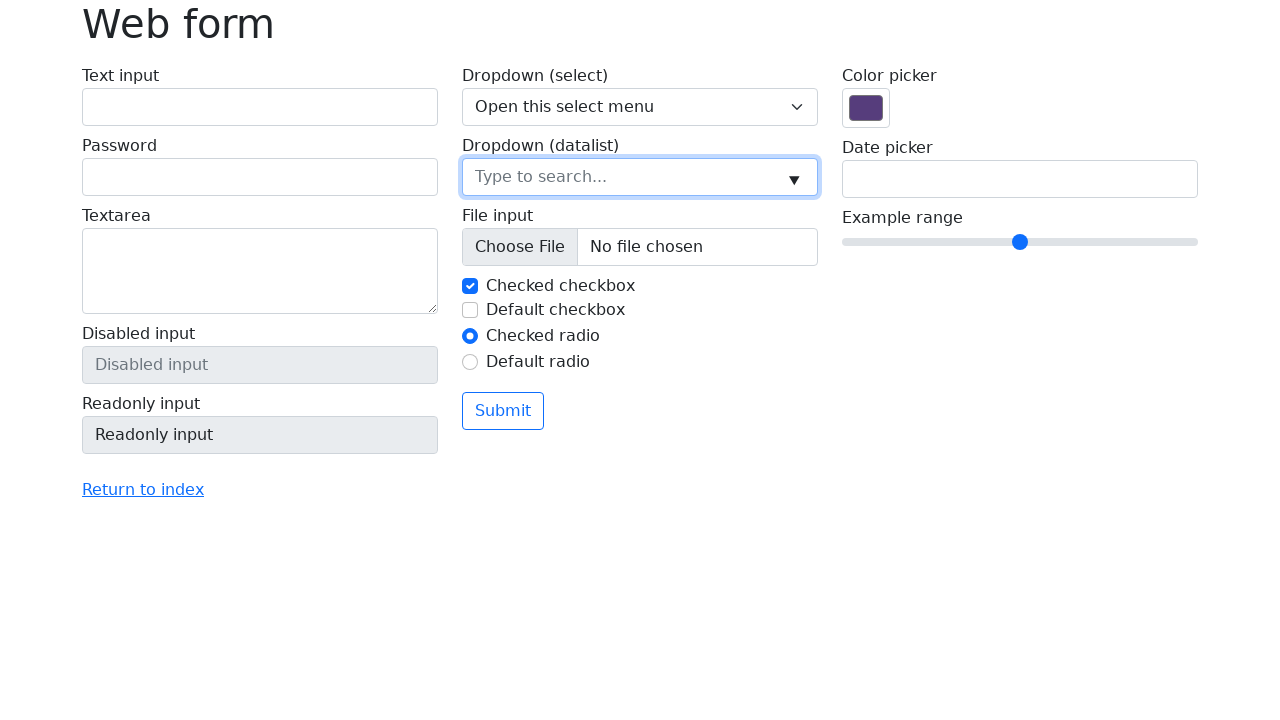

Clicked on the datalist input field at (640, 177) on input[name='my-datalist']
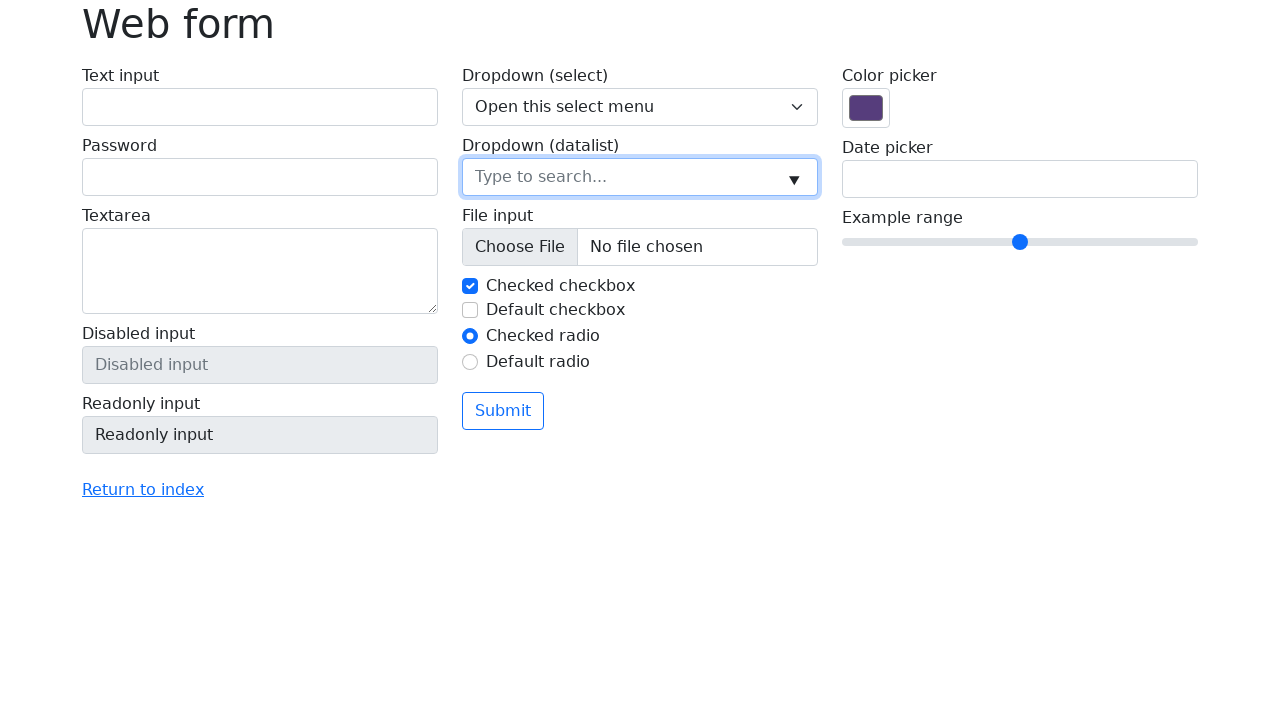

Entered 'New York' in the datalist input field on input[name='my-datalist']
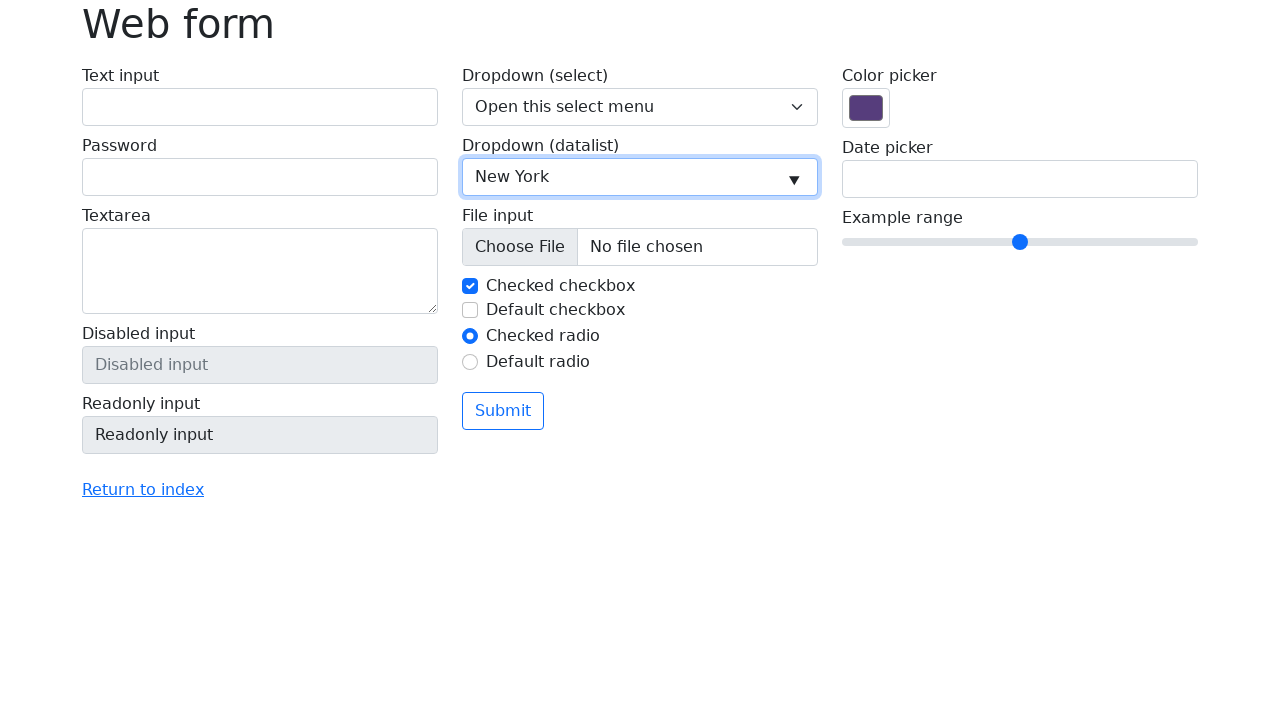

Pressed Escape to close any dropdown
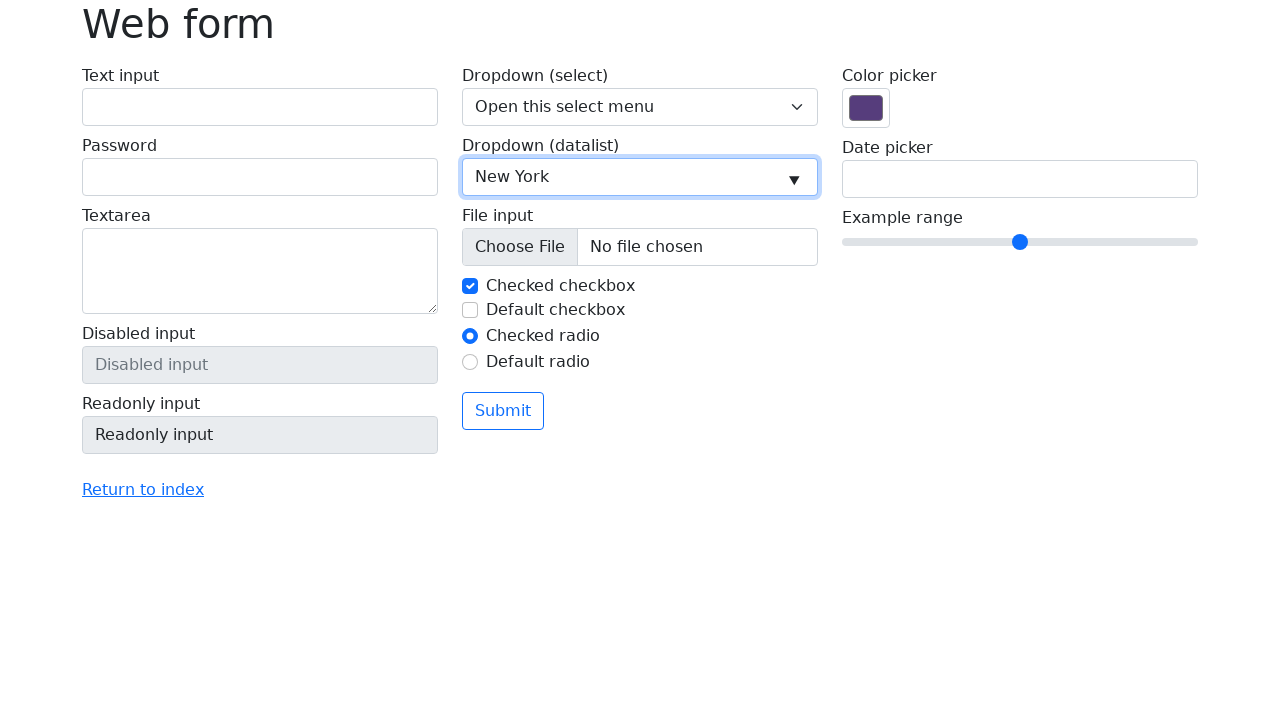

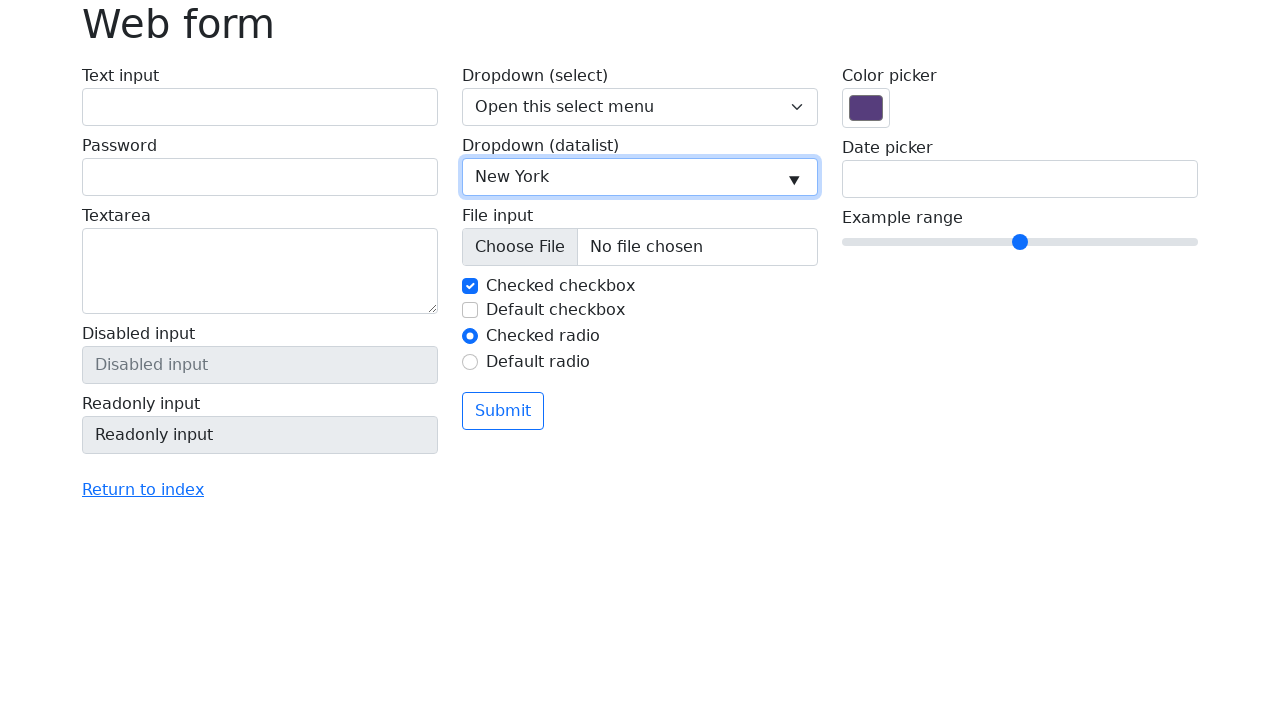